Tests navigation by clicking a link with calculated text, then fills out a form with personal information (first name, last name, city, country) and submits it

Starting URL: http://suninjuly.github.io/find_link_text

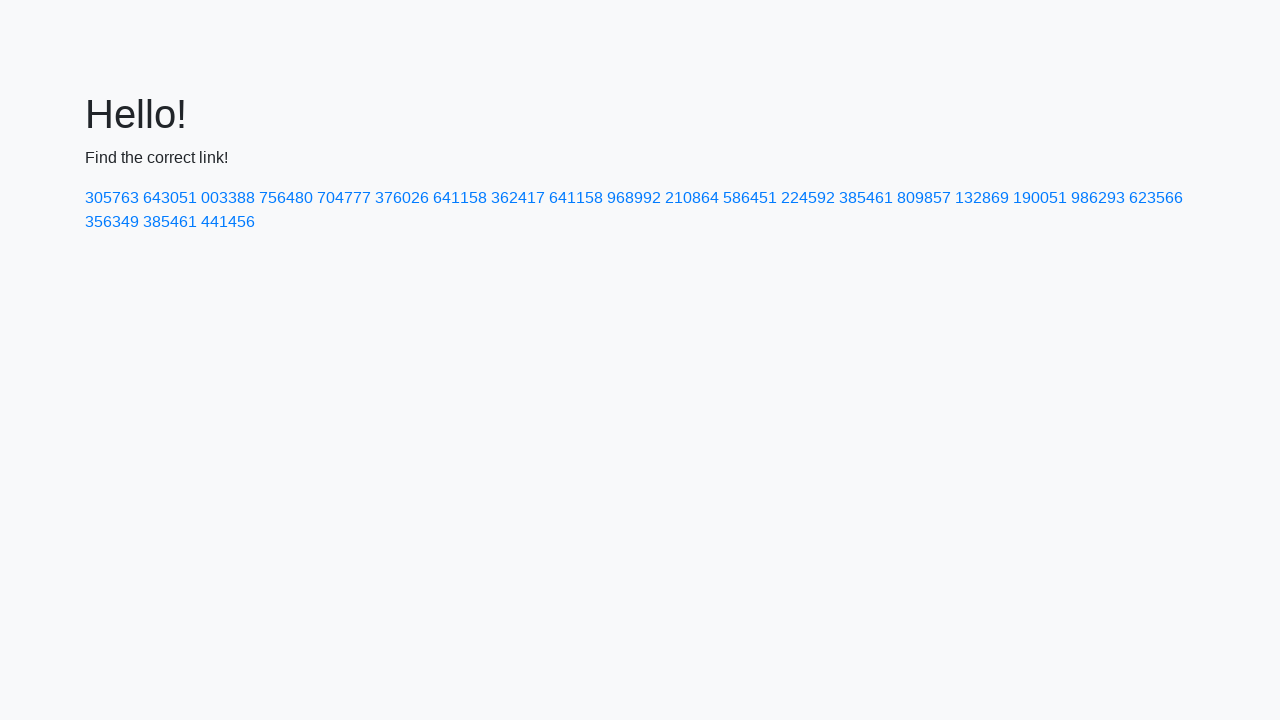

Clicked link with calculated text '224592' at (808, 198) on text=224592
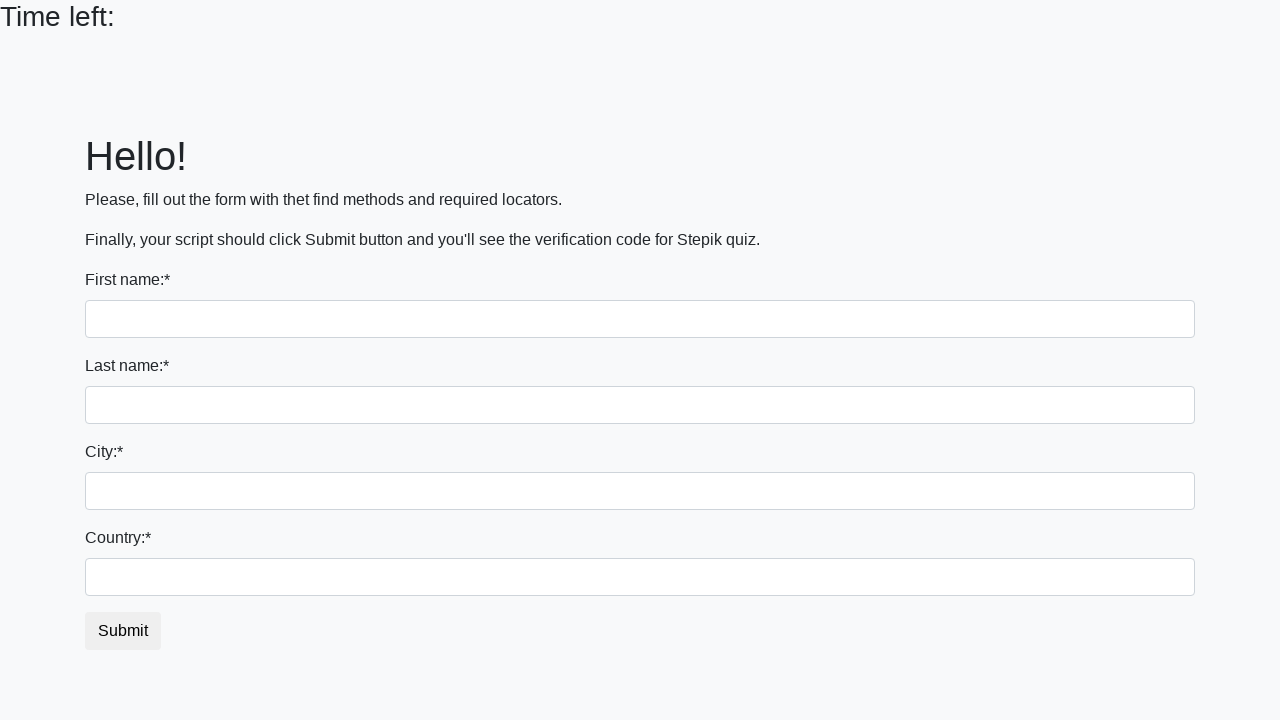

Filled first name field with 'Ivan' on input >> nth=0
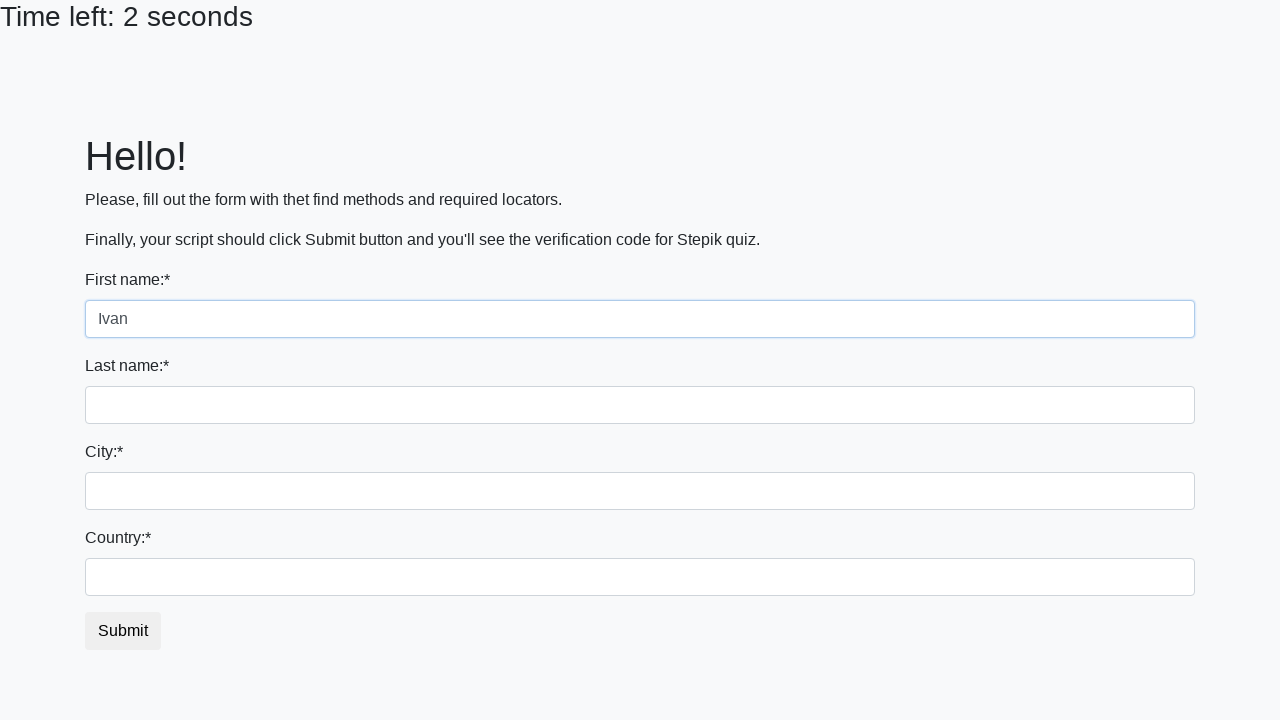

Filled last name field with 'Petrov' on input[name='last_name']
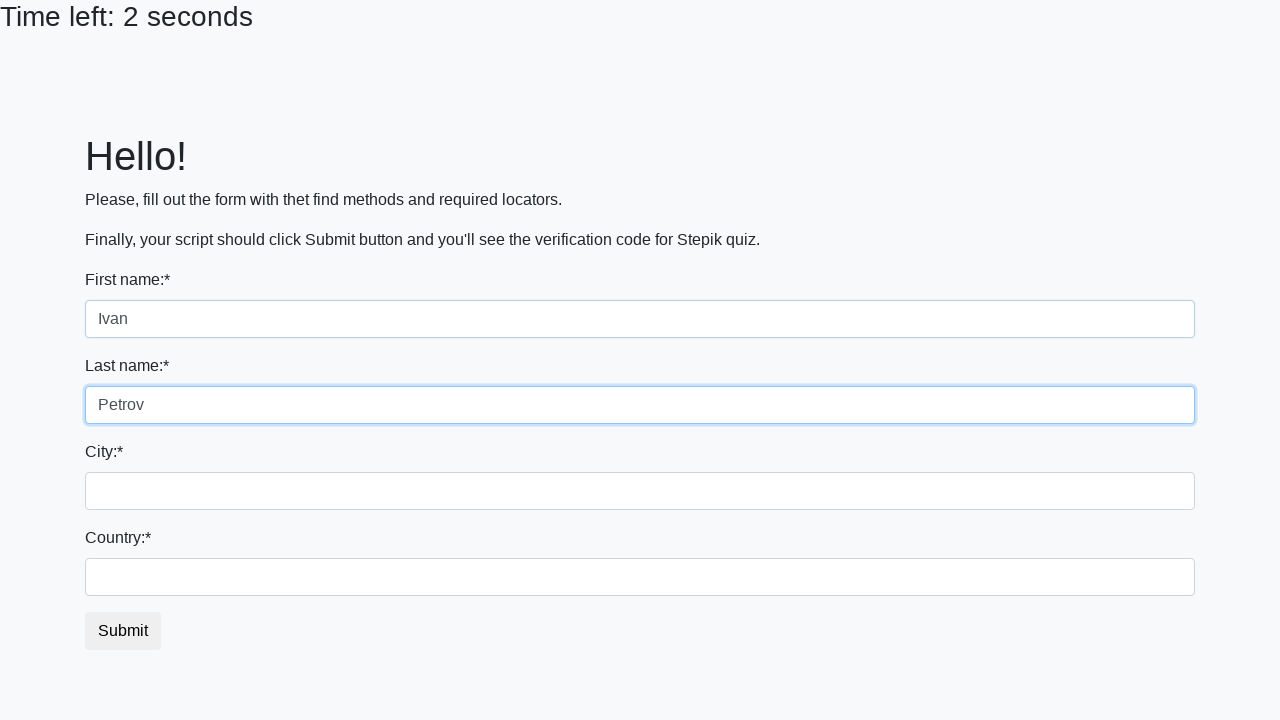

Filled city field with 'Smolensk' on .form-control.city
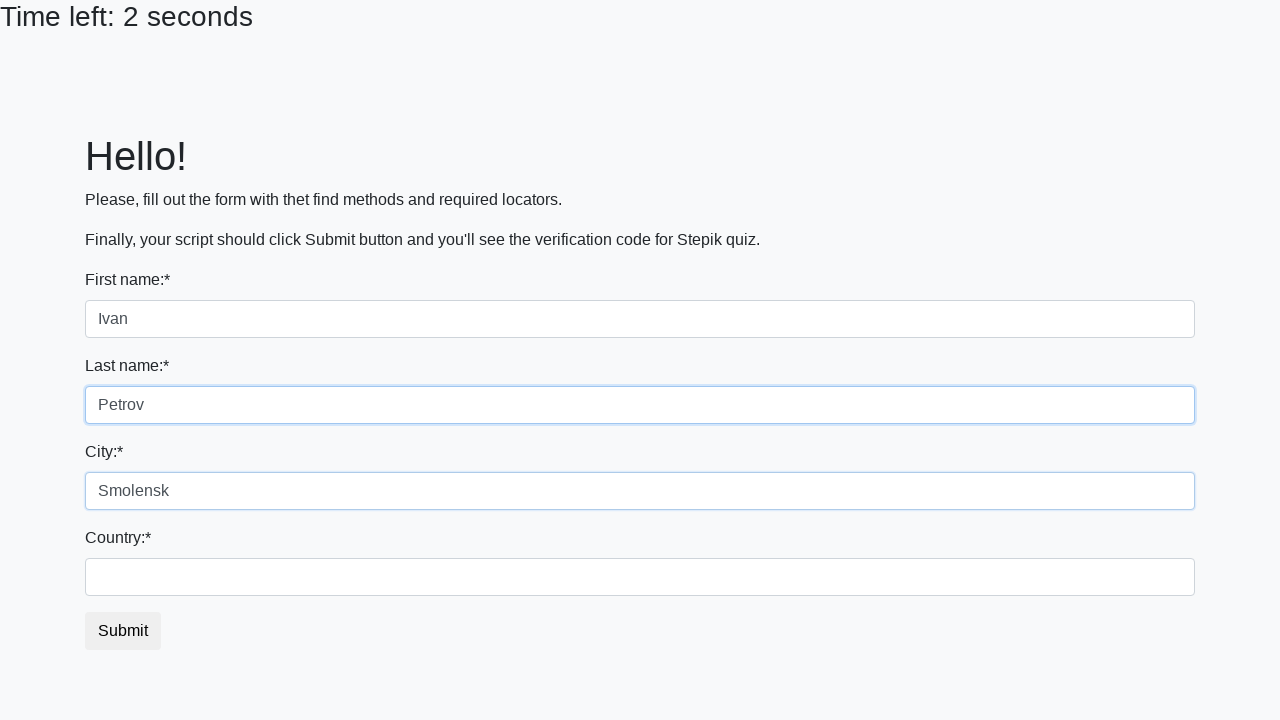

Filled country field with 'Russia' on #country
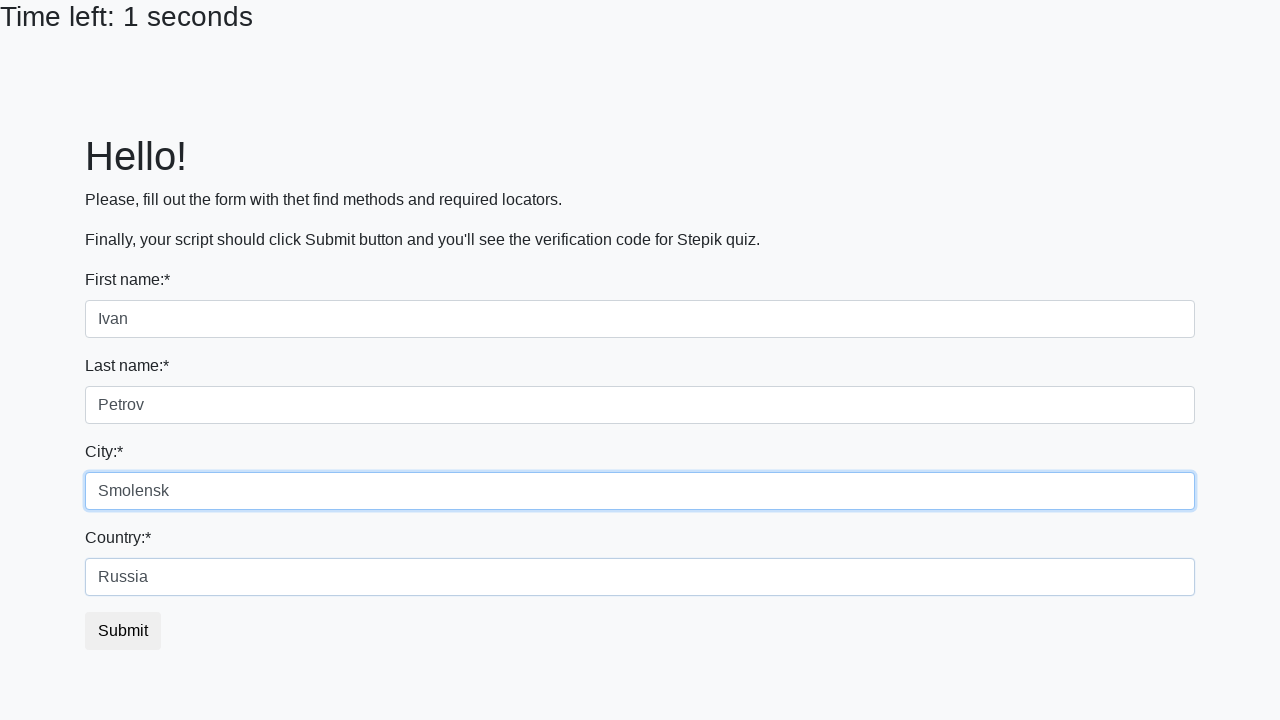

Clicked submit button to submit form at (123, 631) on button.btn
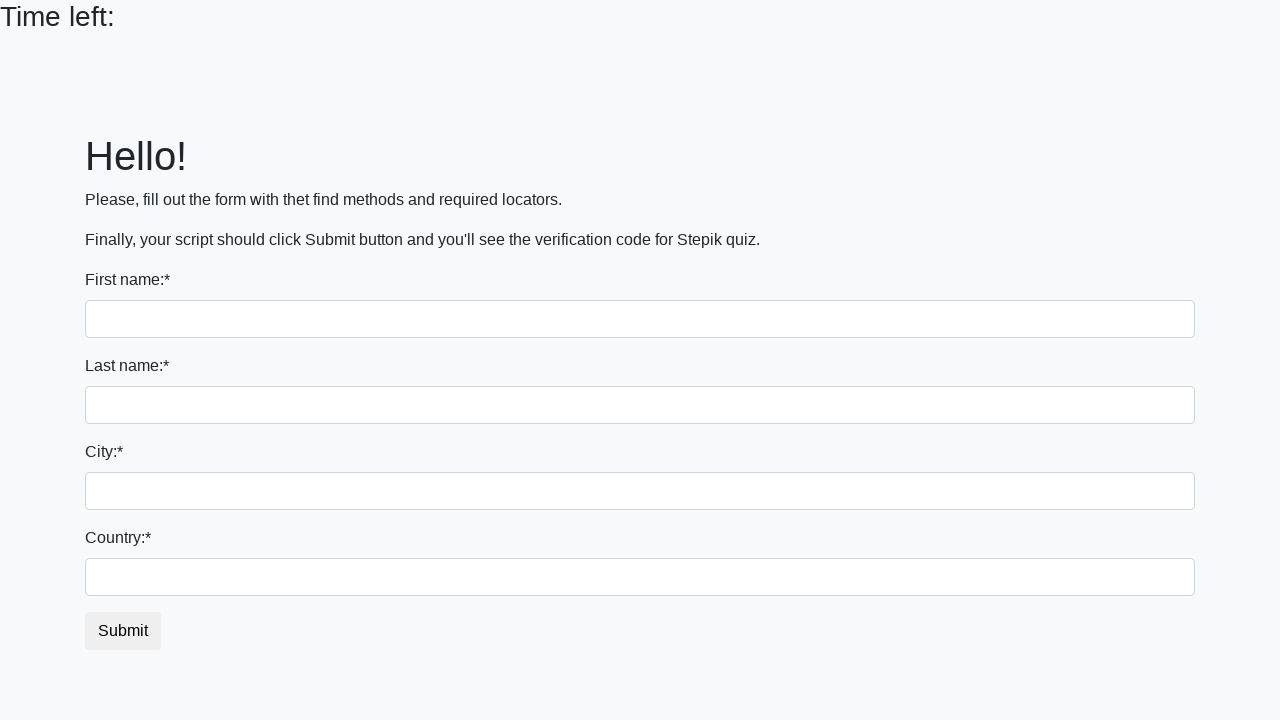

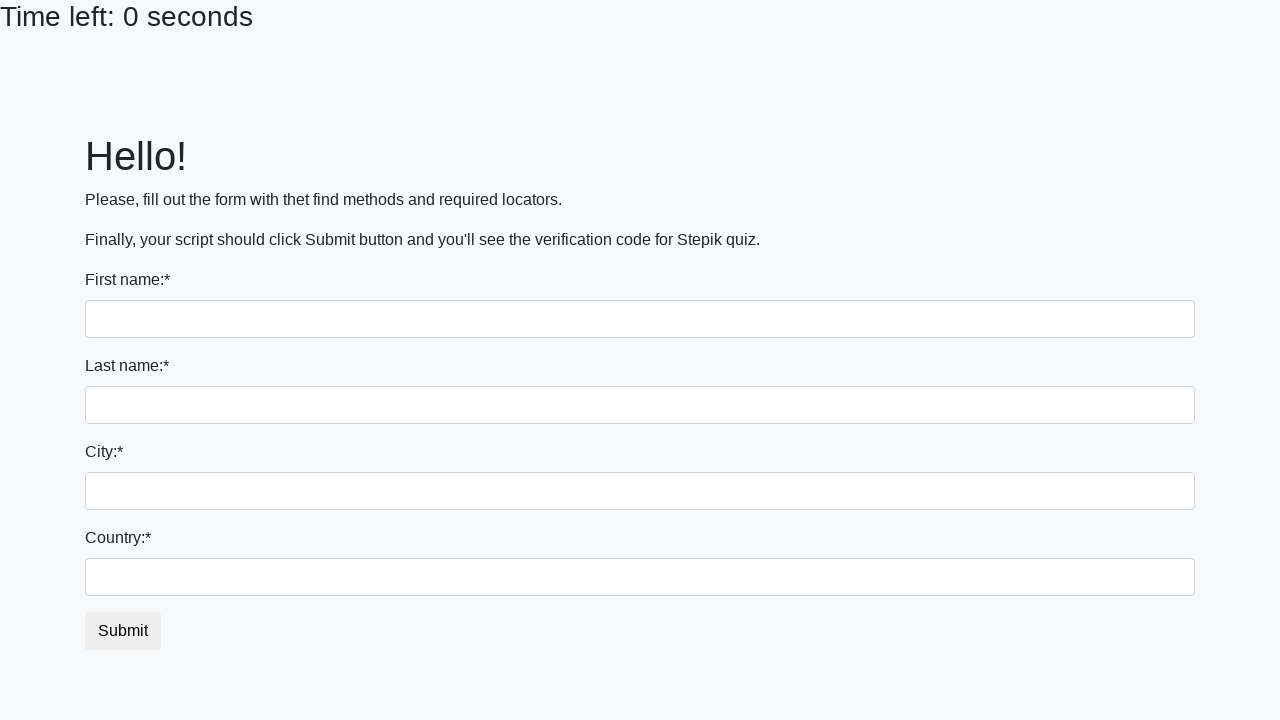